Tests opening a new tab and navigating to a different website

Starting URL: https://demo.nopcommerce.com/register

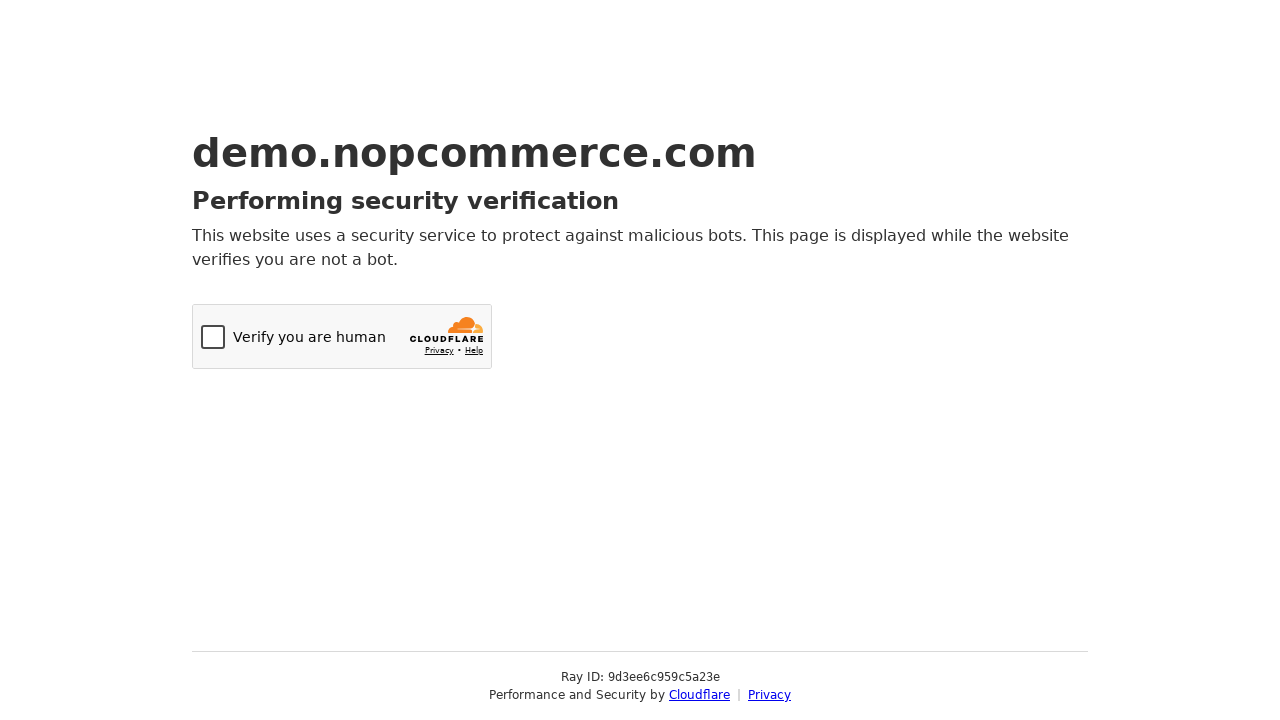

Opened a new tab
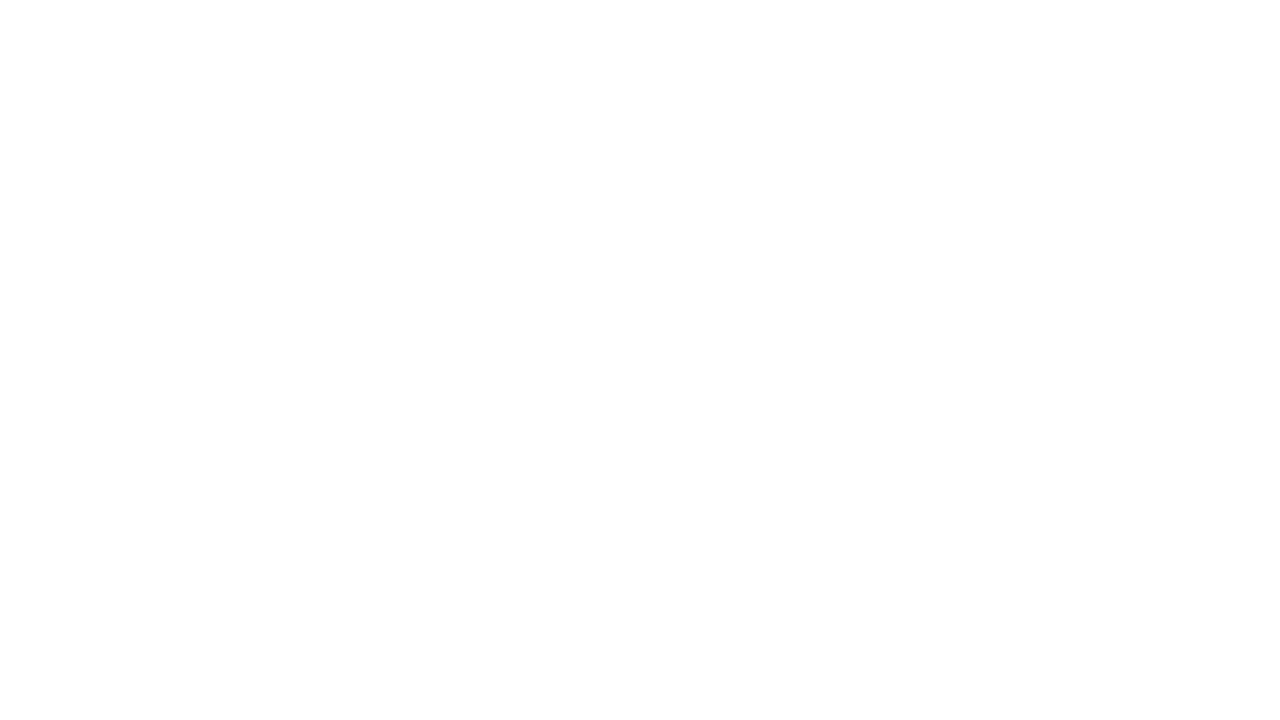

Navigated to https://krishaweb.com in new tab
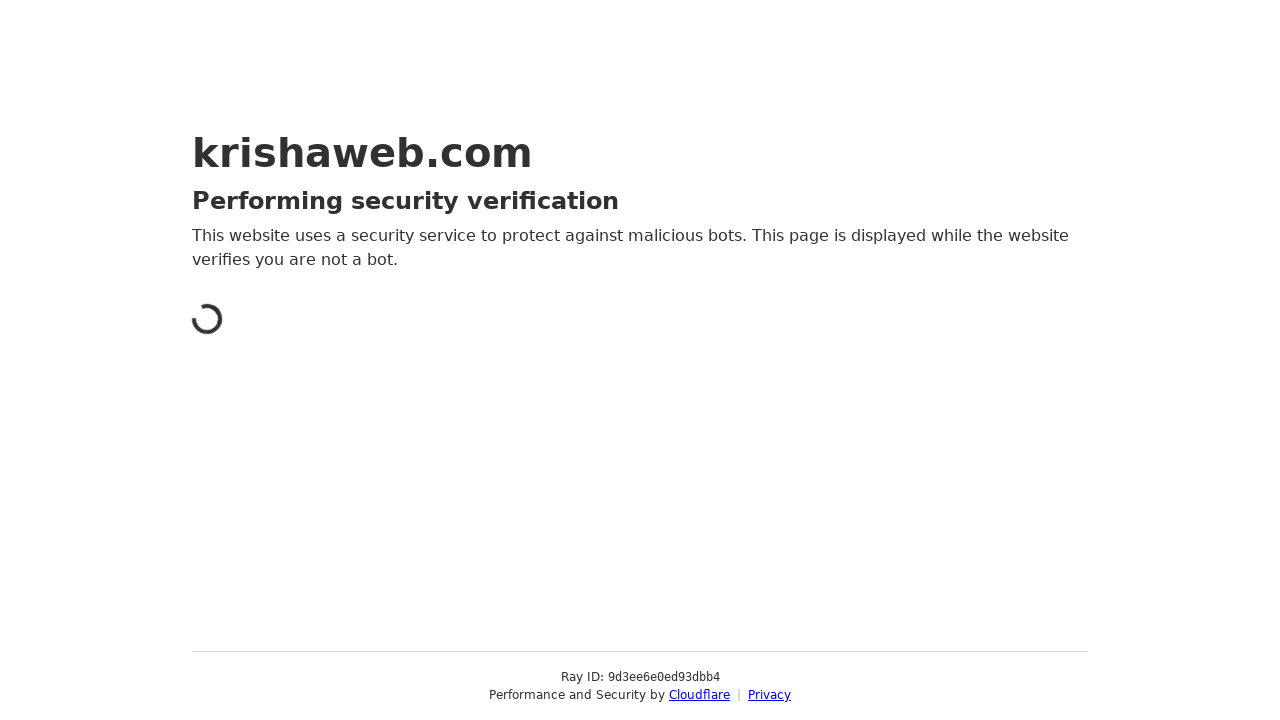

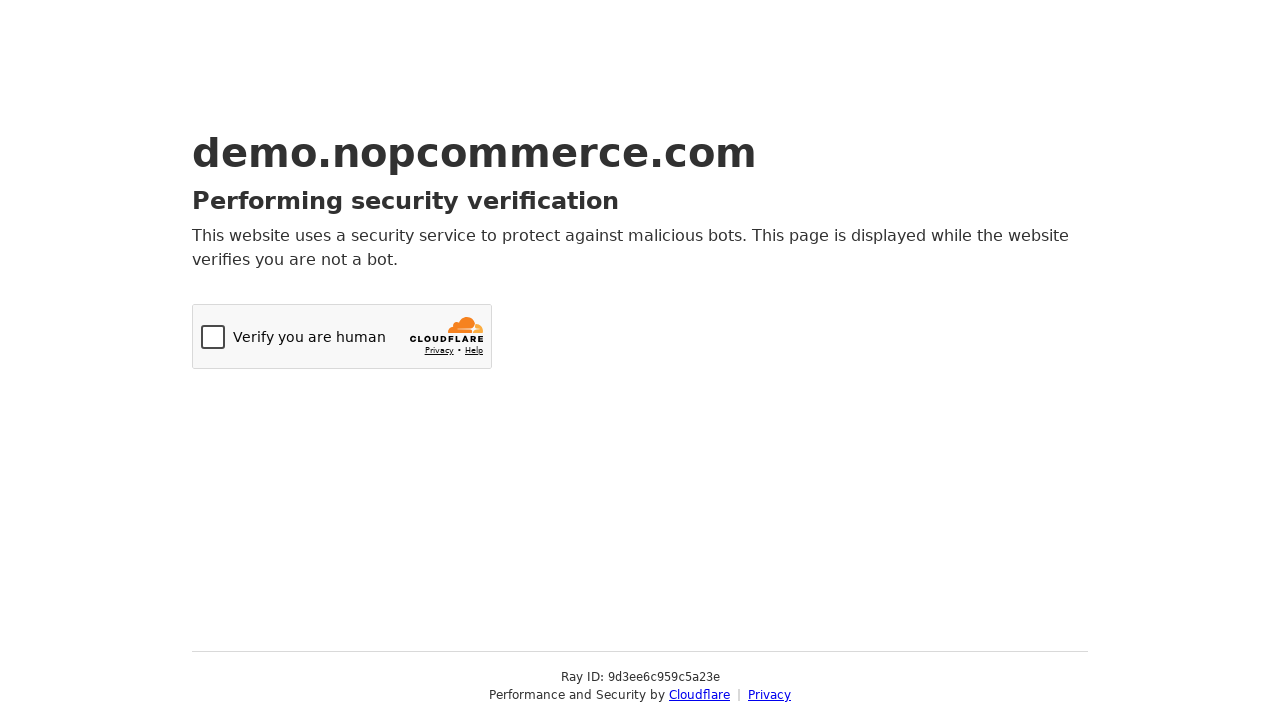